Tests marking individual todo items as complete

Starting URL: https://demo.playwright.dev/todomvc

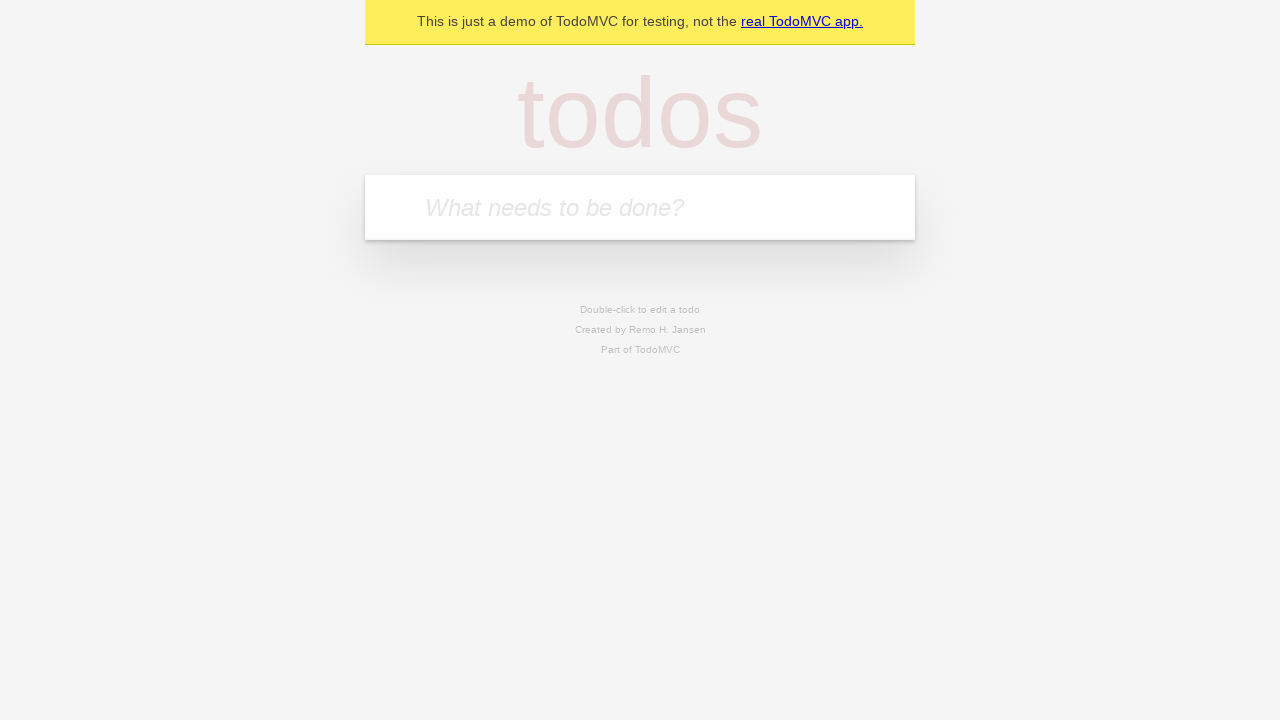

Filled todo input with 'buy some cheese' on internal:attr=[placeholder="What needs to be done?"i]
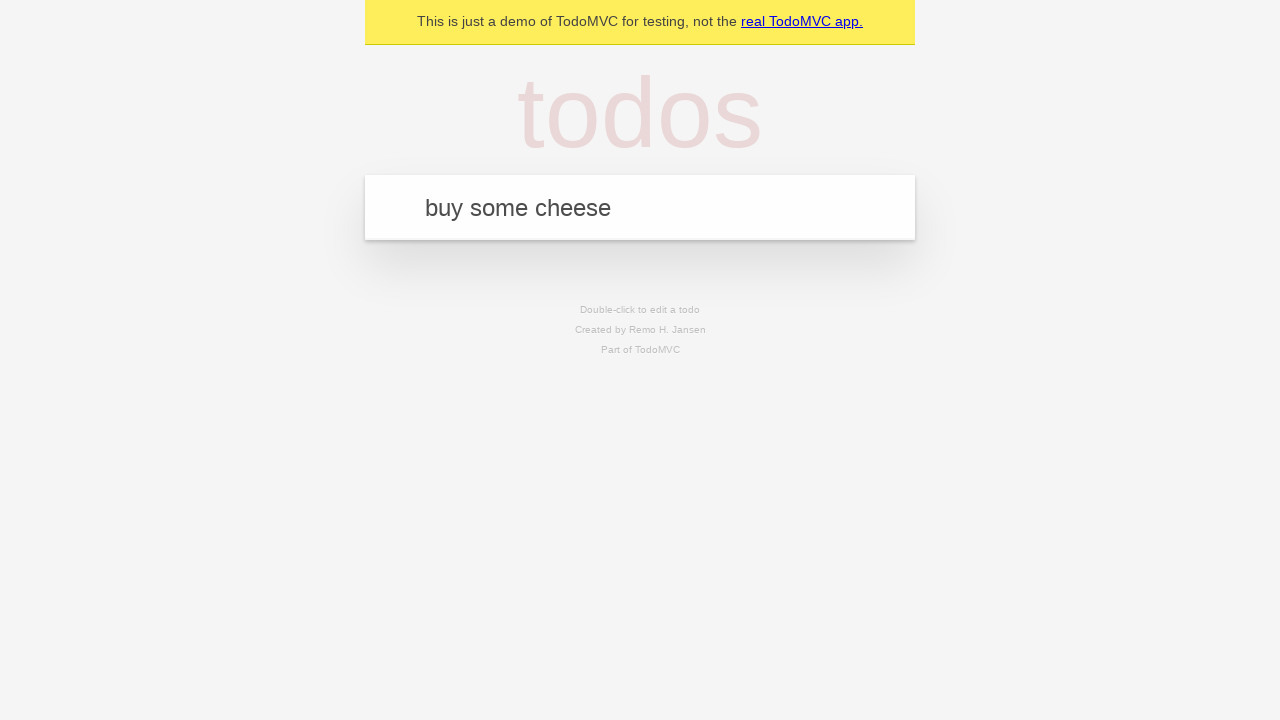

Pressed Enter to create first todo item on internal:attr=[placeholder="What needs to be done?"i]
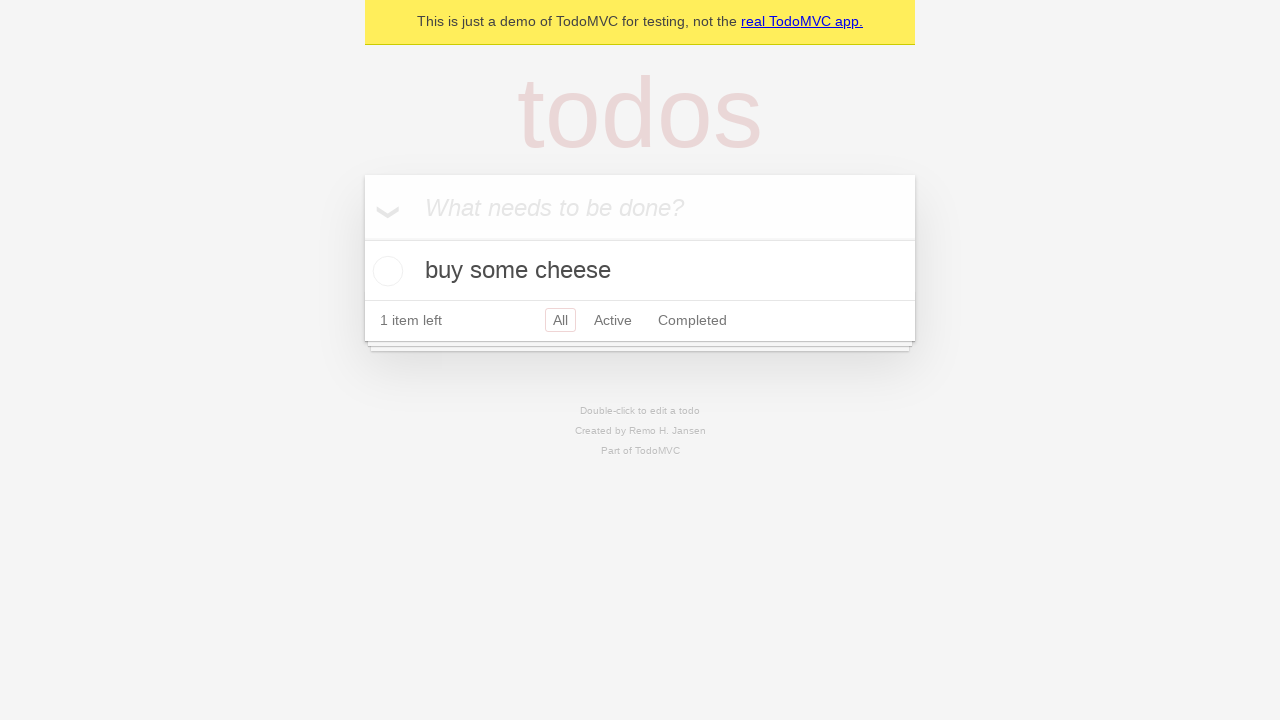

Filled todo input with 'feed the cat' on internal:attr=[placeholder="What needs to be done?"i]
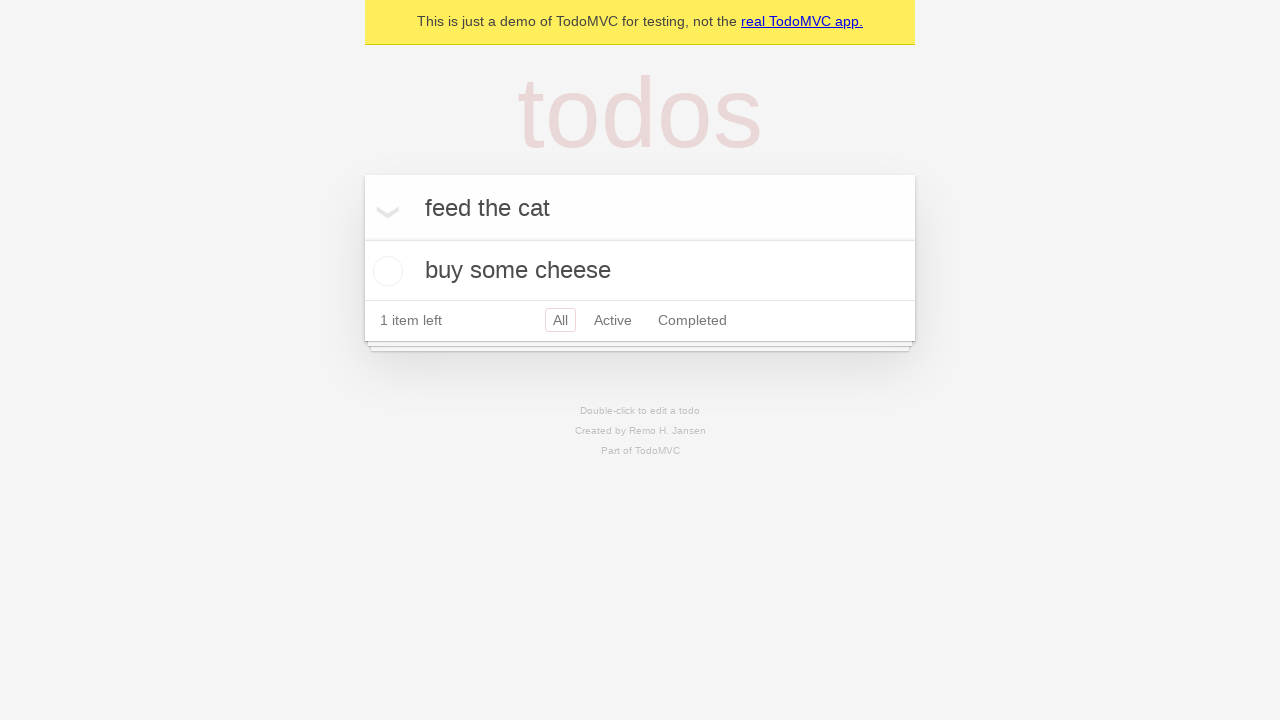

Pressed Enter to create second todo item on internal:attr=[placeholder="What needs to be done?"i]
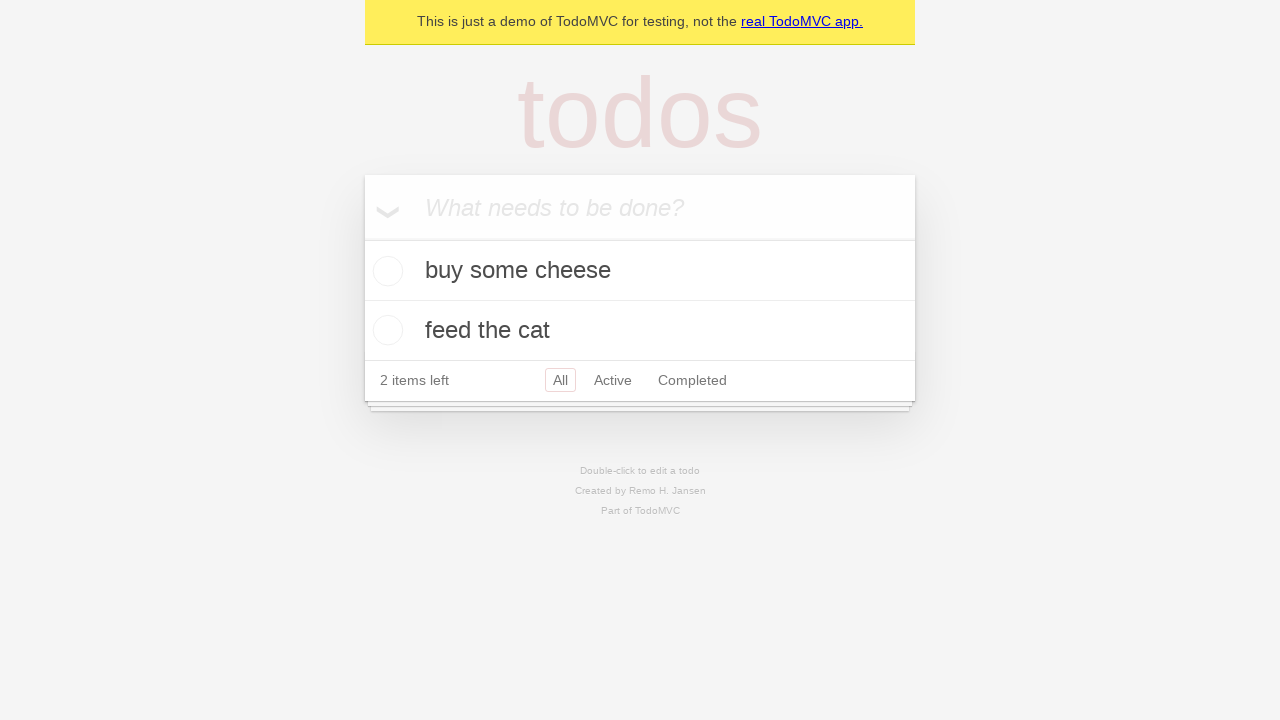

Checked first todo item 'buy some cheese' at (385, 271) on internal:testid=[data-testid="todo-item"s] >> nth=0 >> internal:role=checkbox
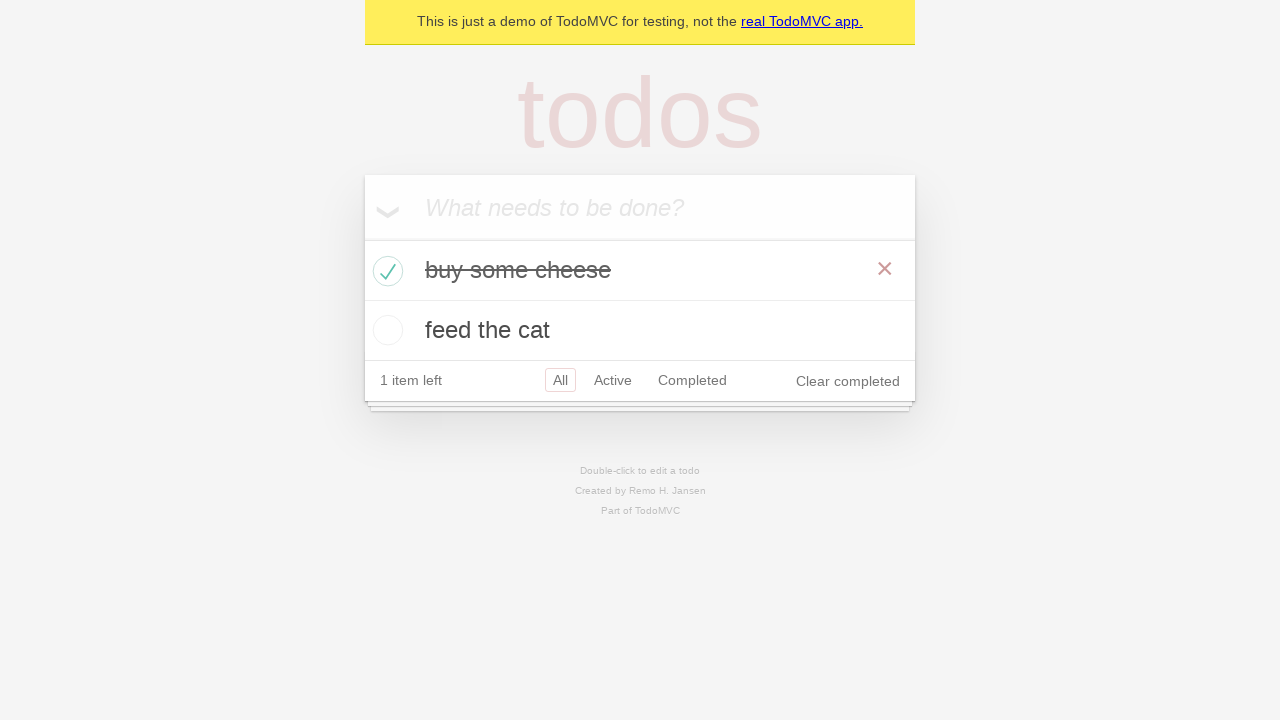

Checked second todo item 'feed the cat' at (385, 330) on internal:testid=[data-testid="todo-item"s] >> nth=1 >> internal:role=checkbox
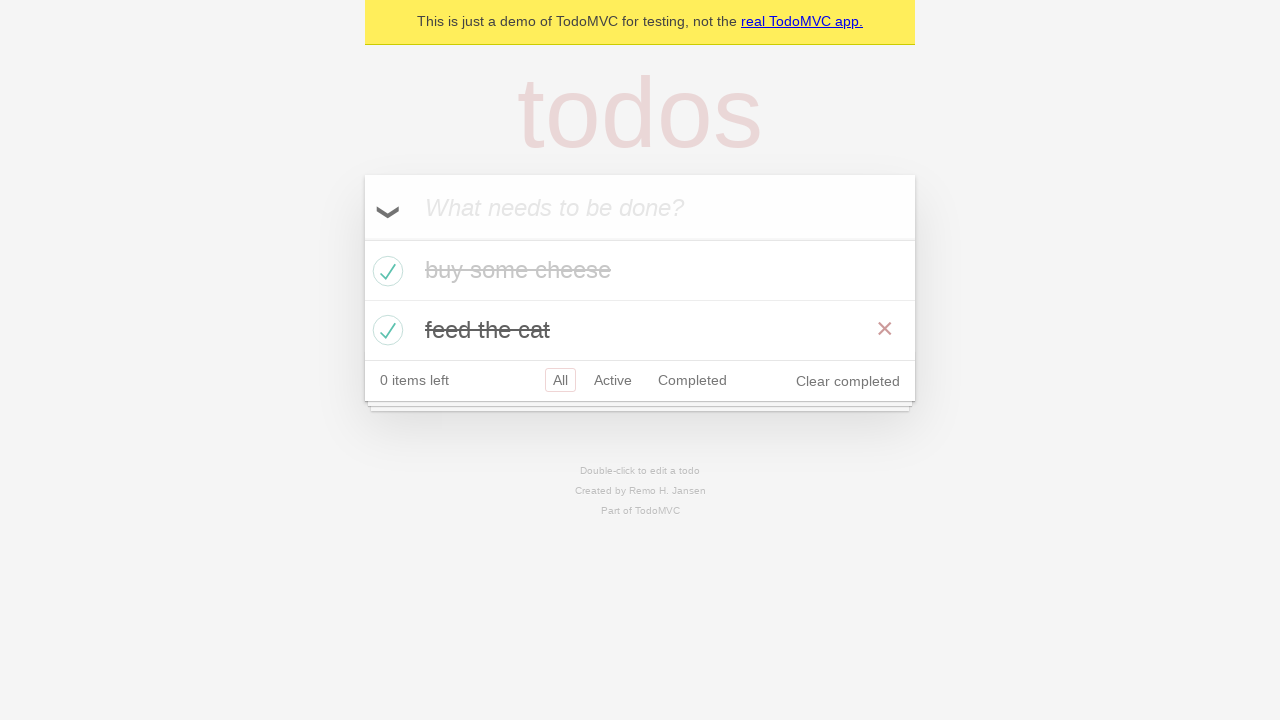

Verified that todo items are marked as completed
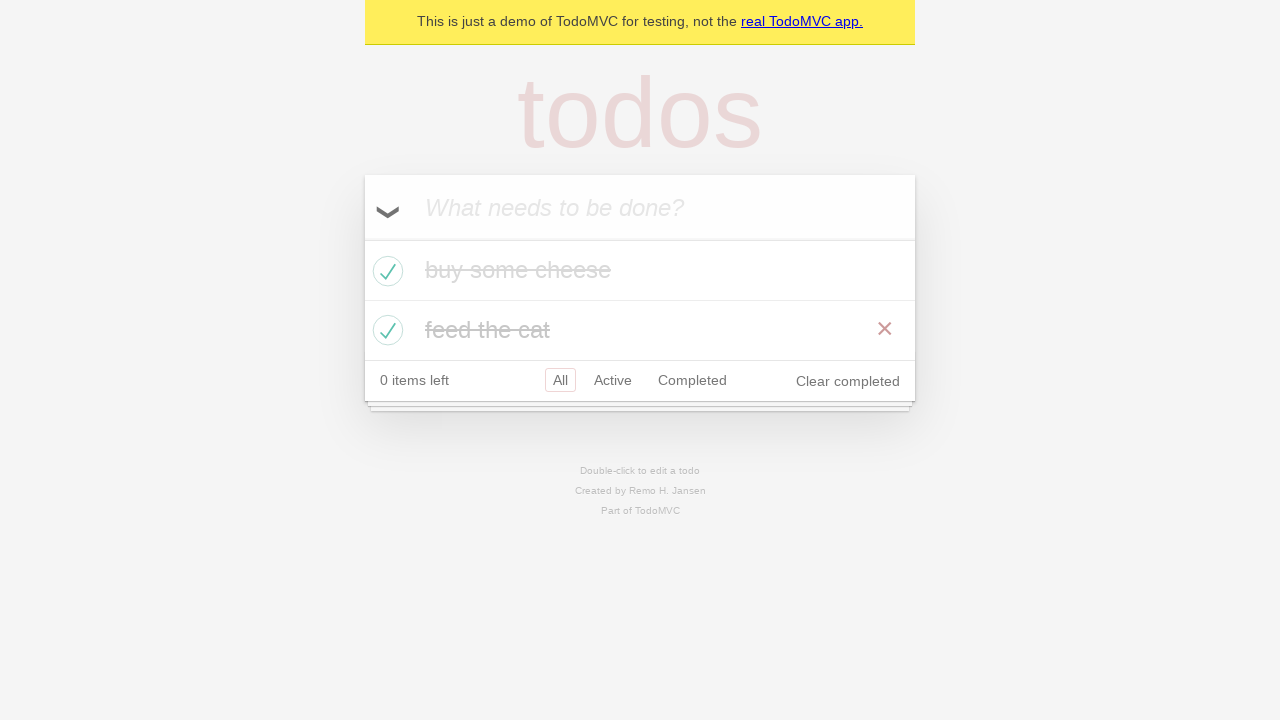

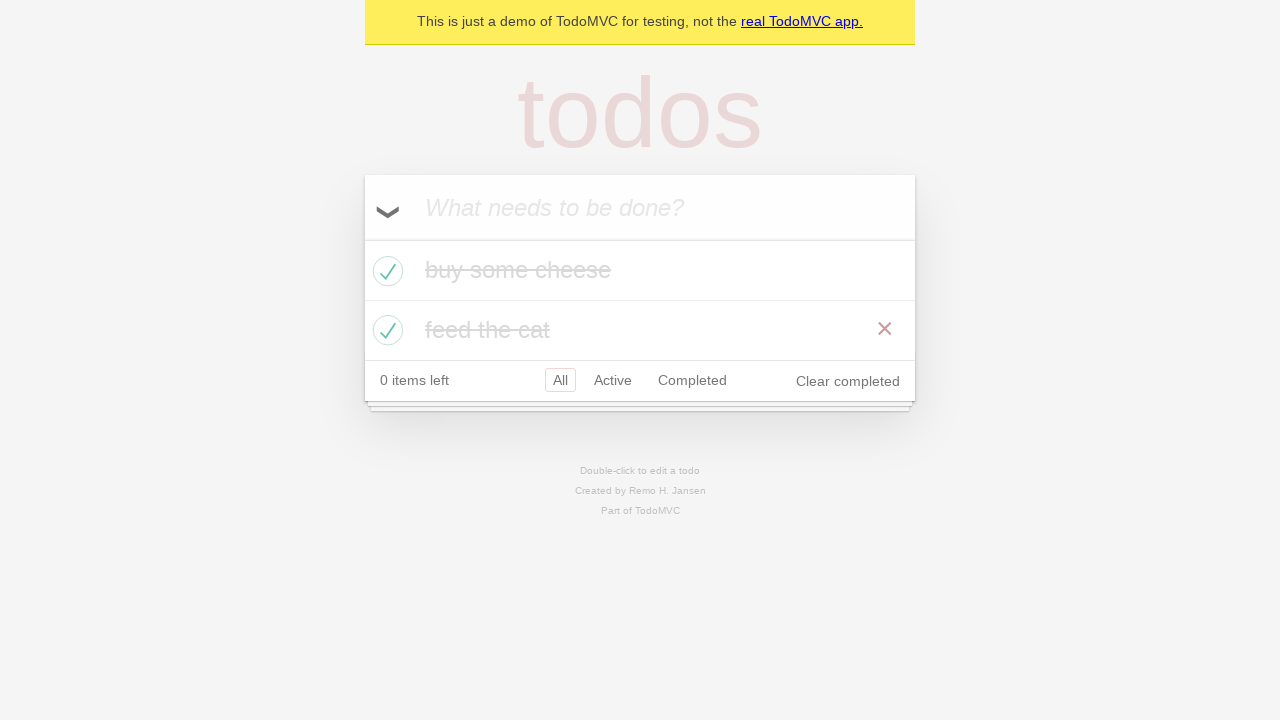